Tests user registration on Sharelane by filling out the registration form with first name, last name, email, and password fields, then submitting and verifying the confirmation message appears.

Starting URL: https://www.sharelane.com/cgi-bin/register.py?page=1&zip_code=12345

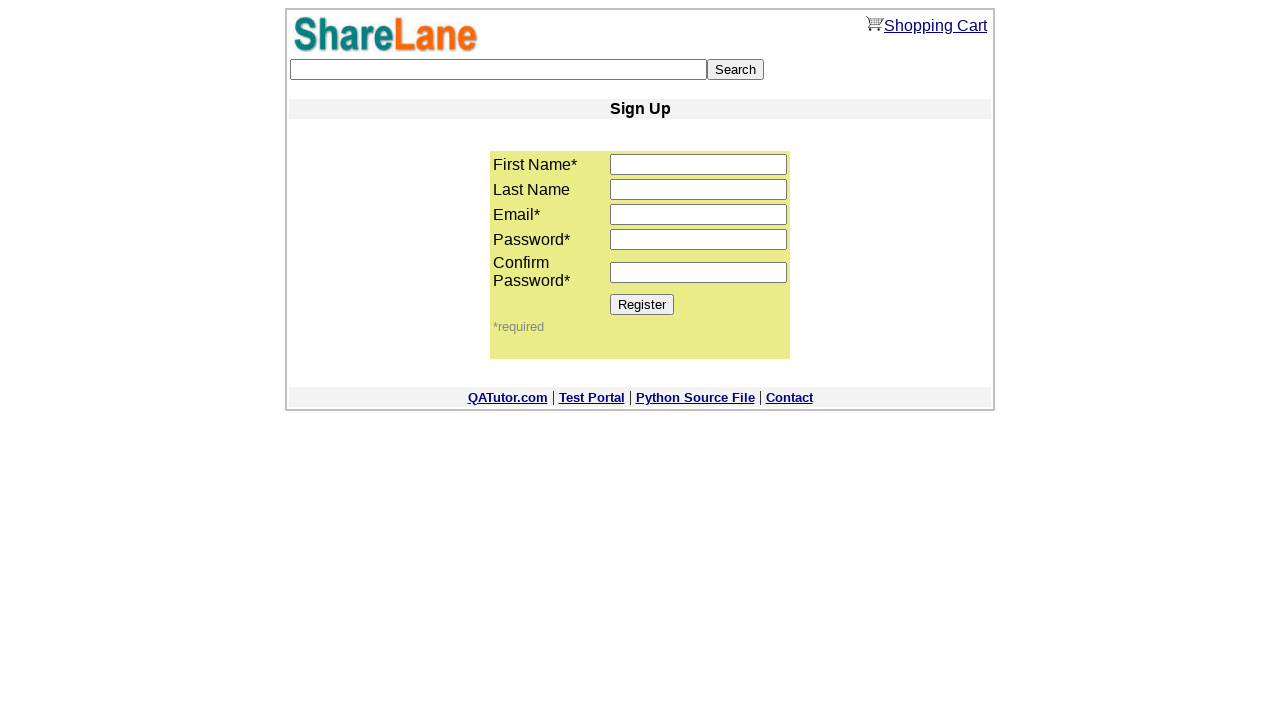

Filled first name field with 'Jennifer' on input[name='first_name']
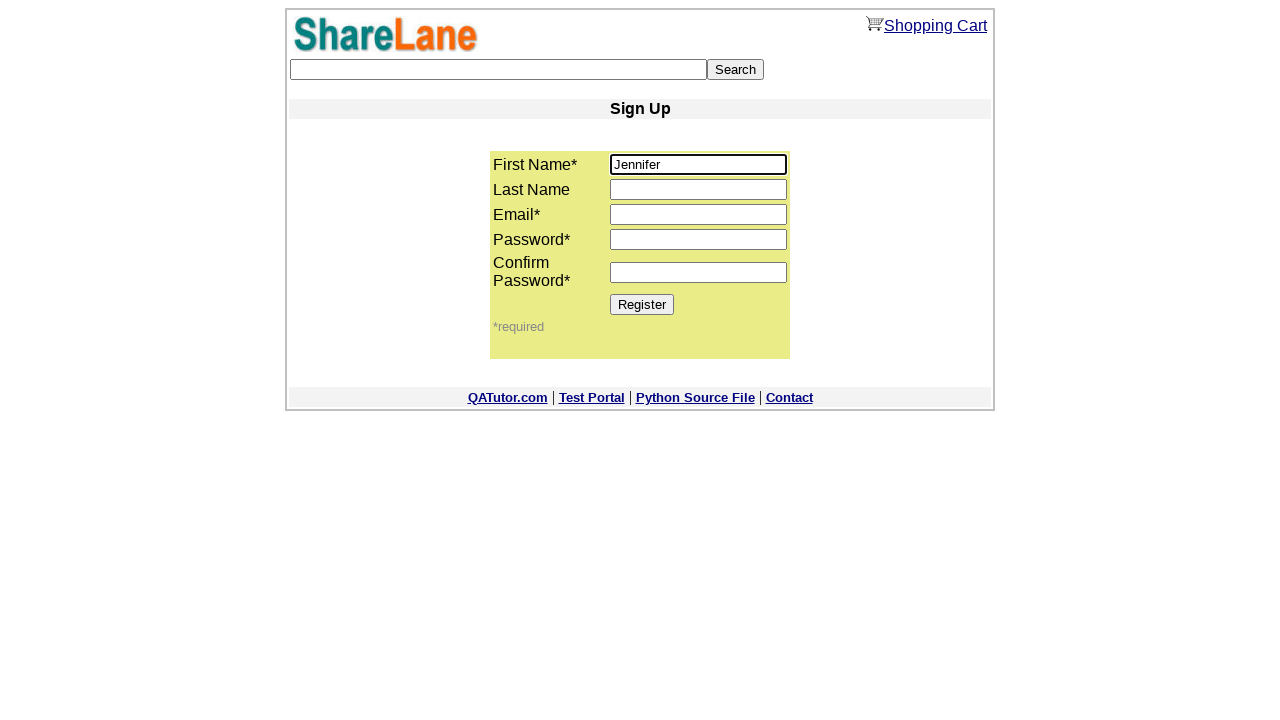

Filled last name field with 'Thompson' on input[name='last_name']
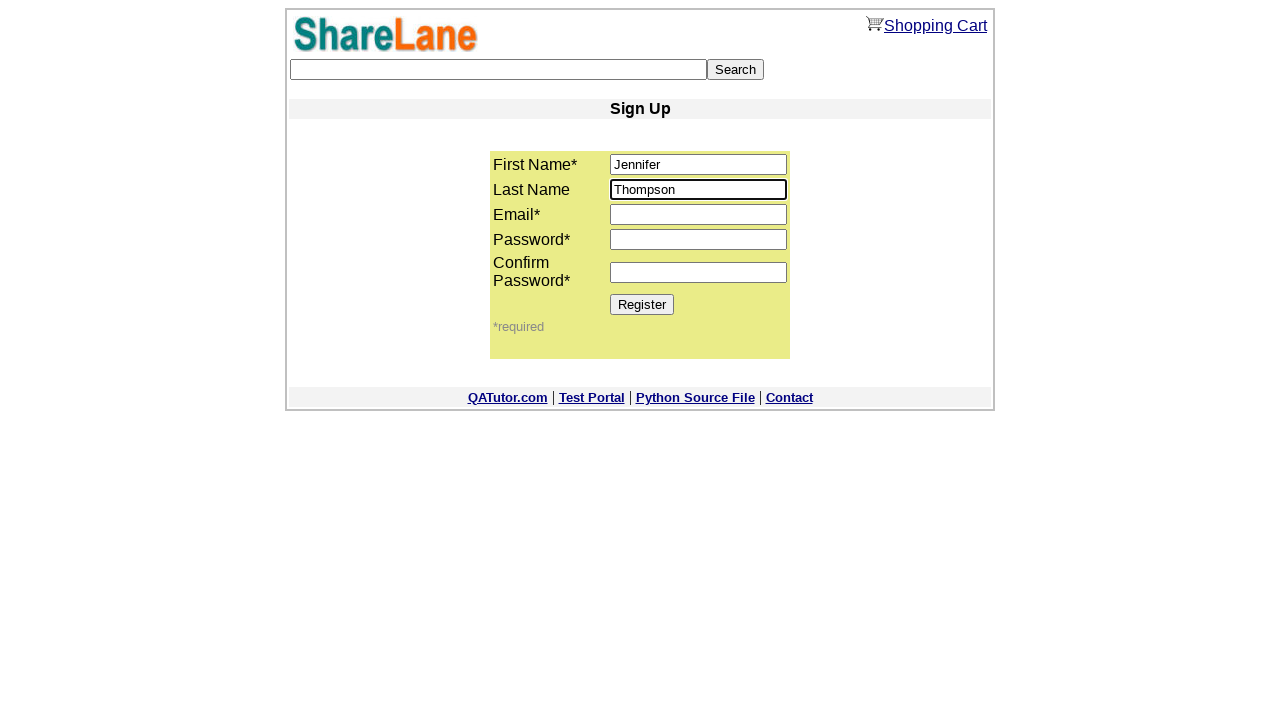

Filled email field with 'jennifer.thompson42@example.com' on input[name='email']
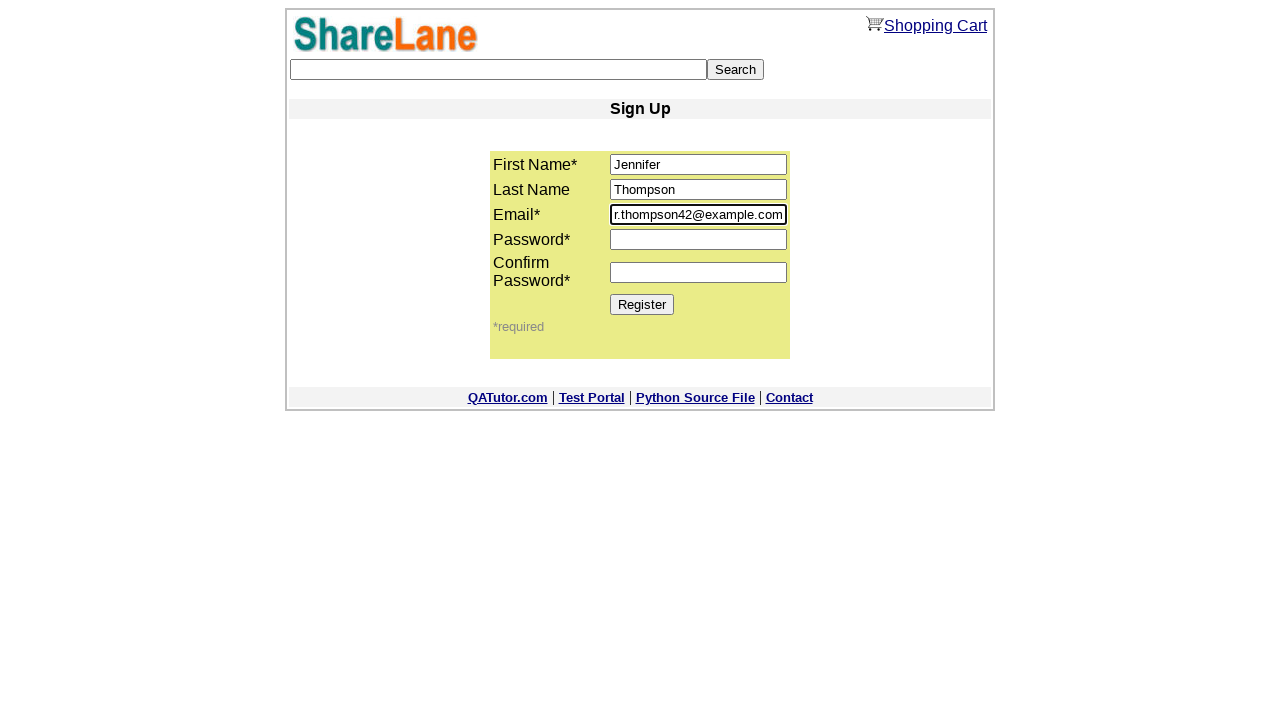

Filled password field with 'SecurePass789' on input[name='password1']
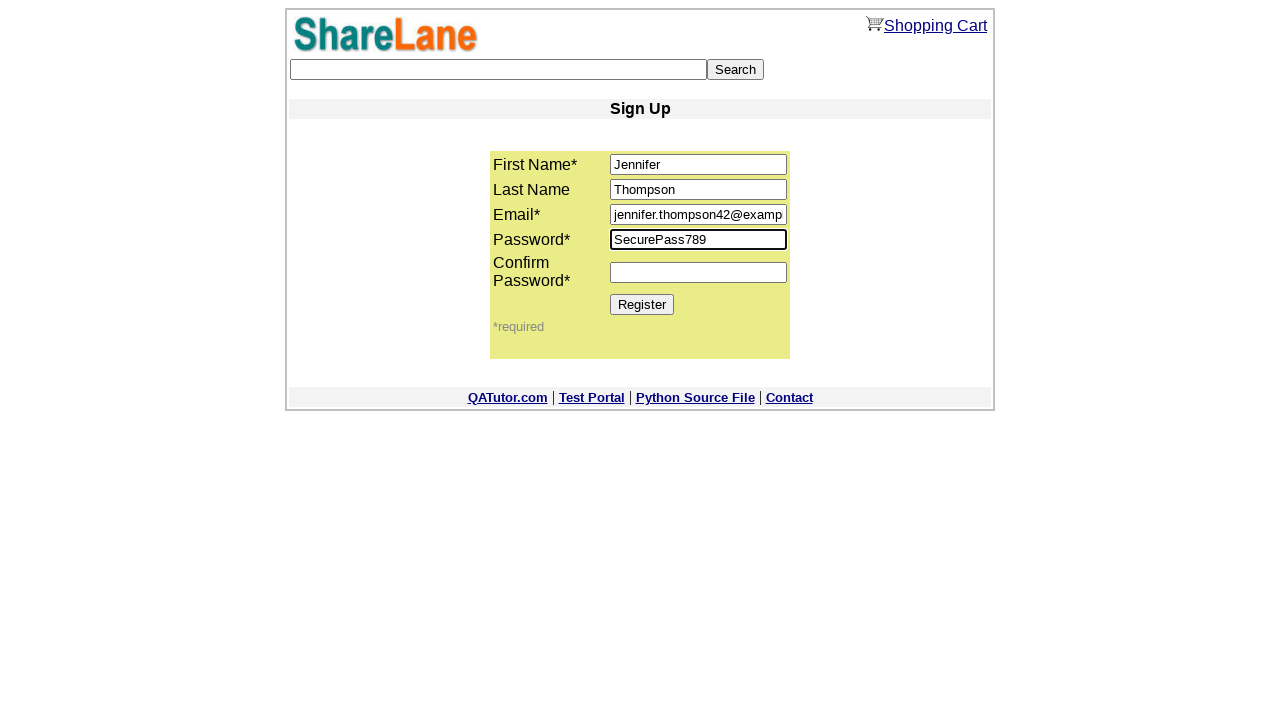

Filled password confirmation field with 'SecurePass789' on input[name='password2']
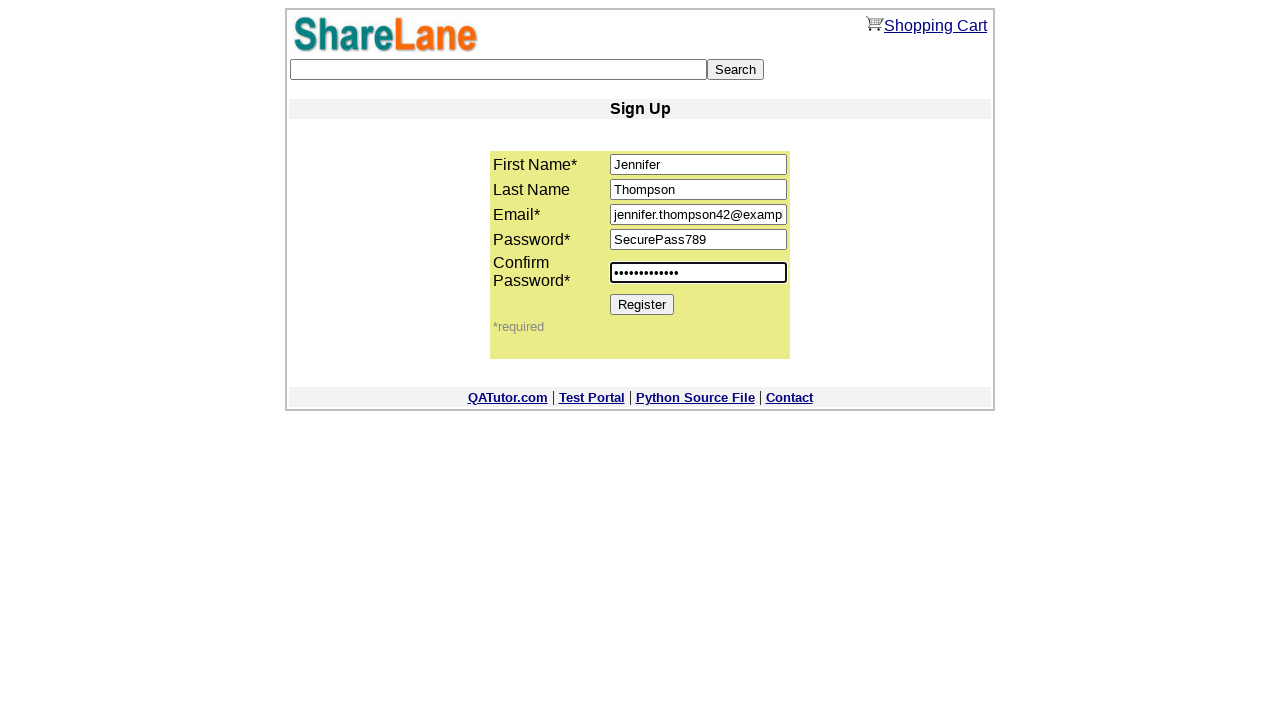

Clicked Register button to submit registration form at (642, 304) on [value='Register']
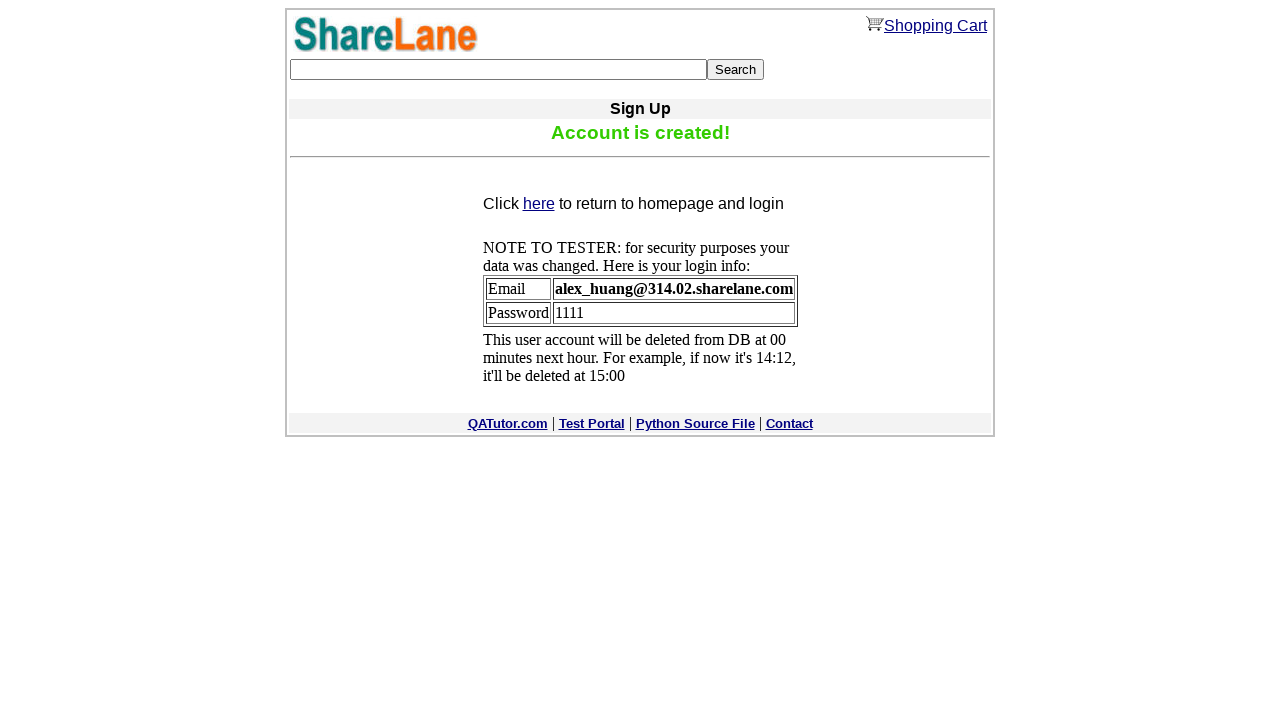

Confirmation message appeared after successful registration
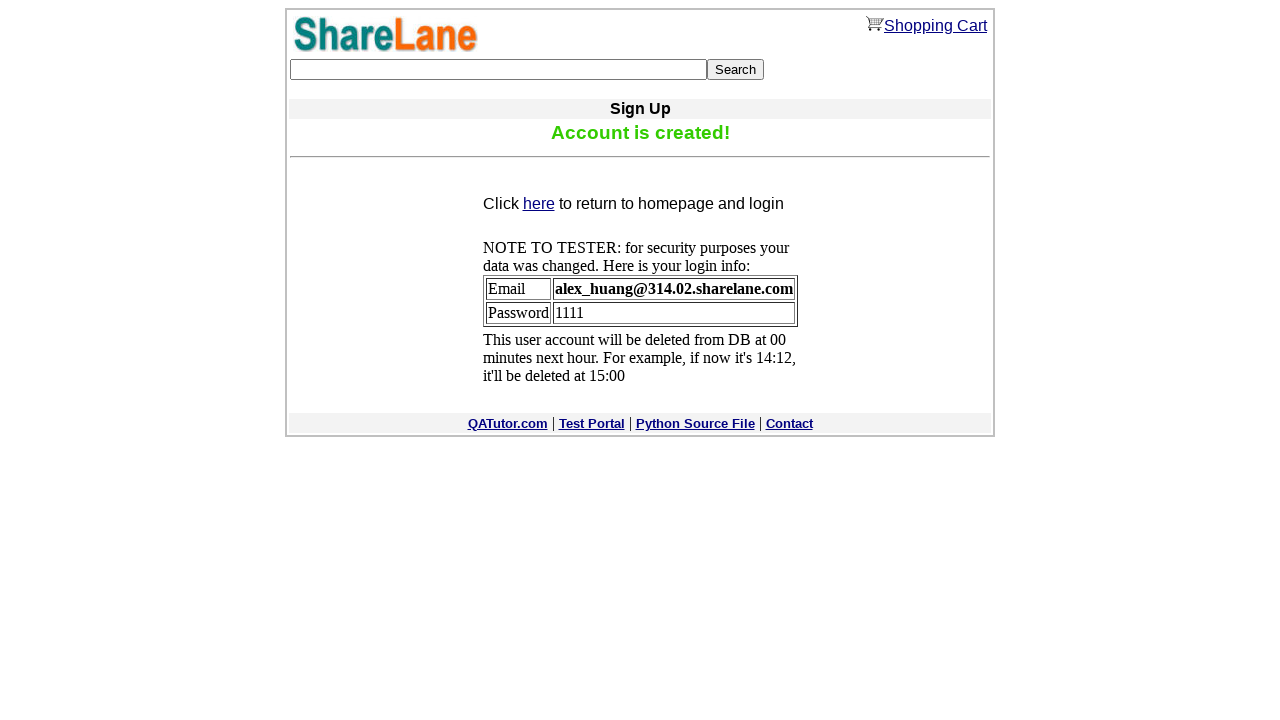

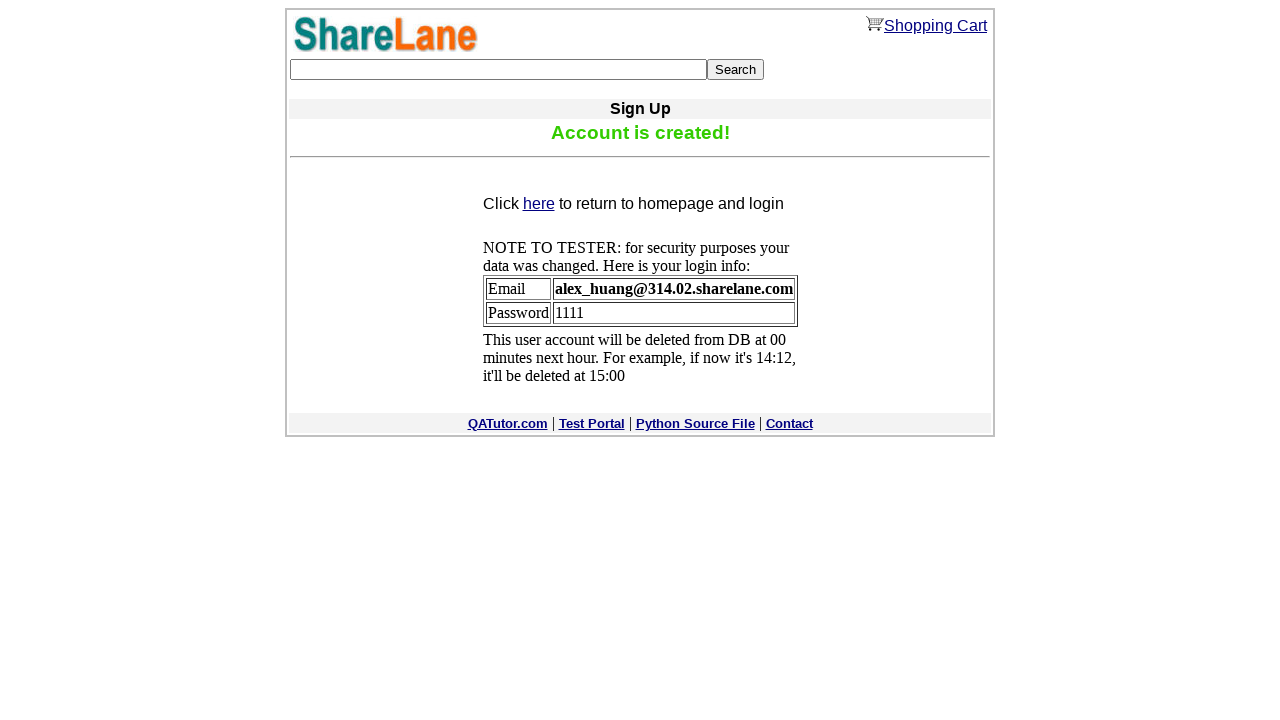